Tests the contact form by filling in name, email, address, phone number, subject, and message fields, then submitting the form.

Starting URL: https://symonstorozhenko.wixsite.com/website-1

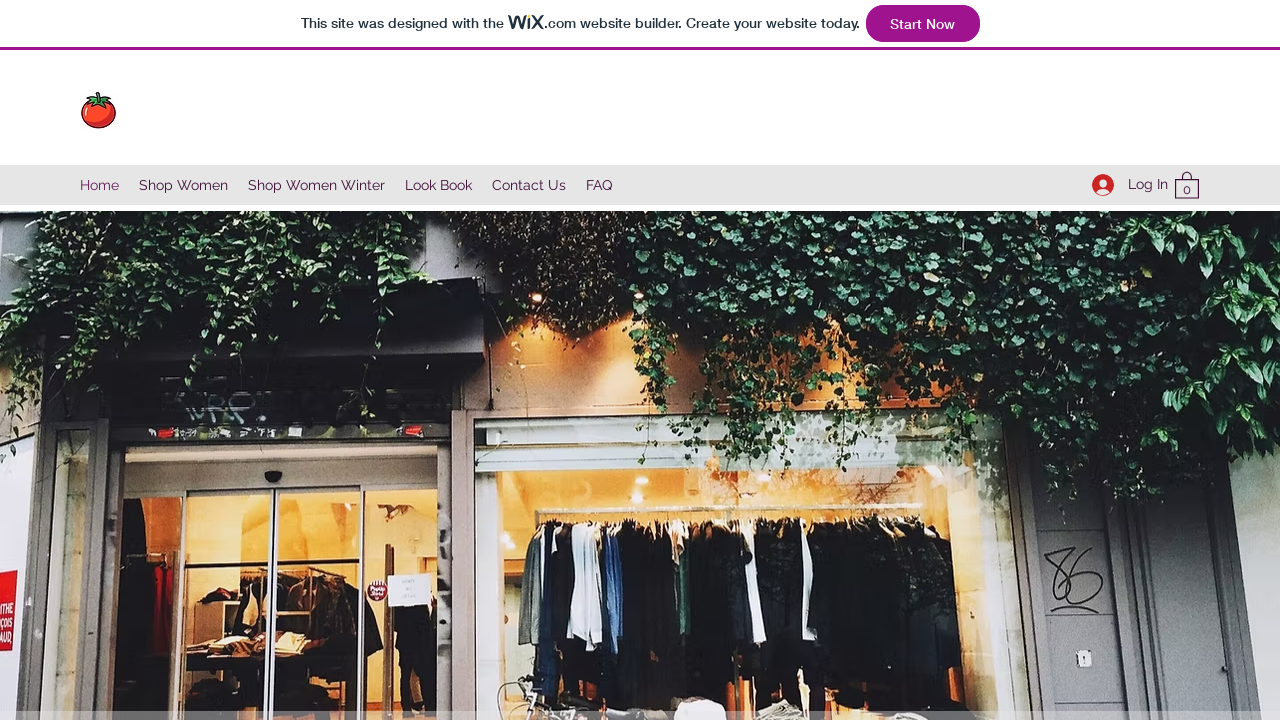

Clicked on Contact Us link at (529, 185) on internal:role=link[name="Contact Us"i]
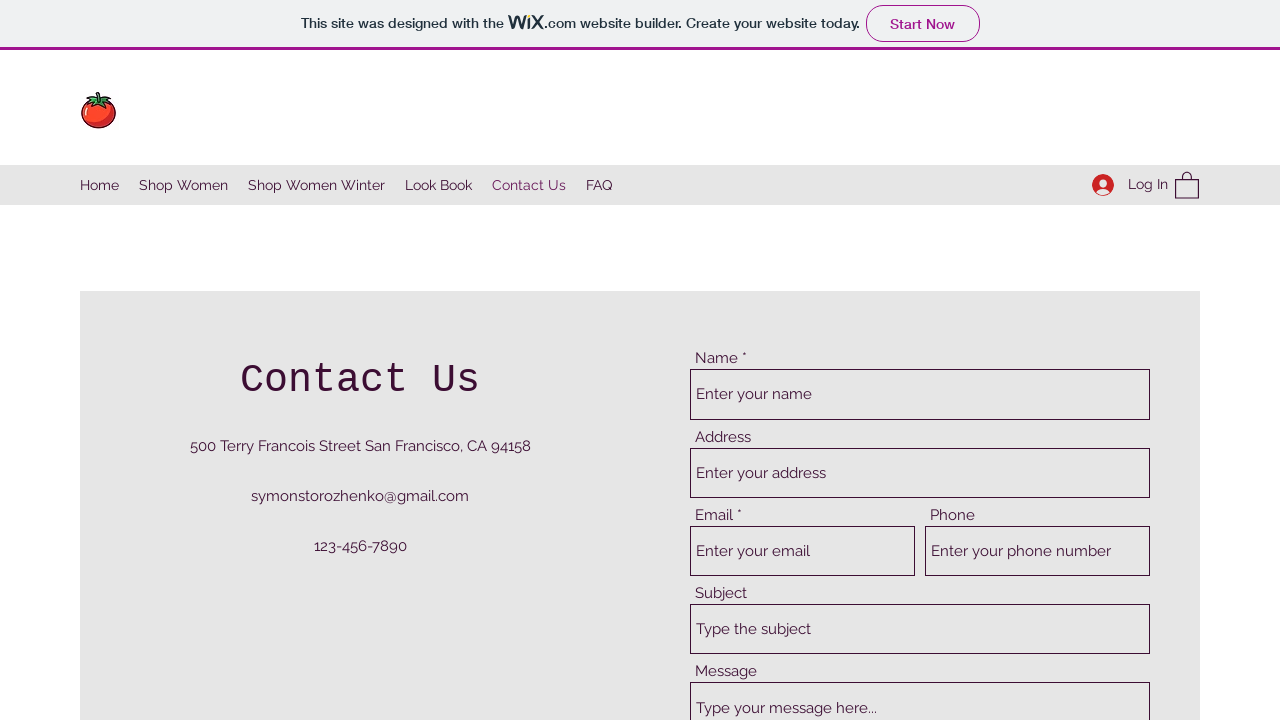

Clicked on name field at (920, 394) on internal:attr=[placeholder="Enter your name"i]
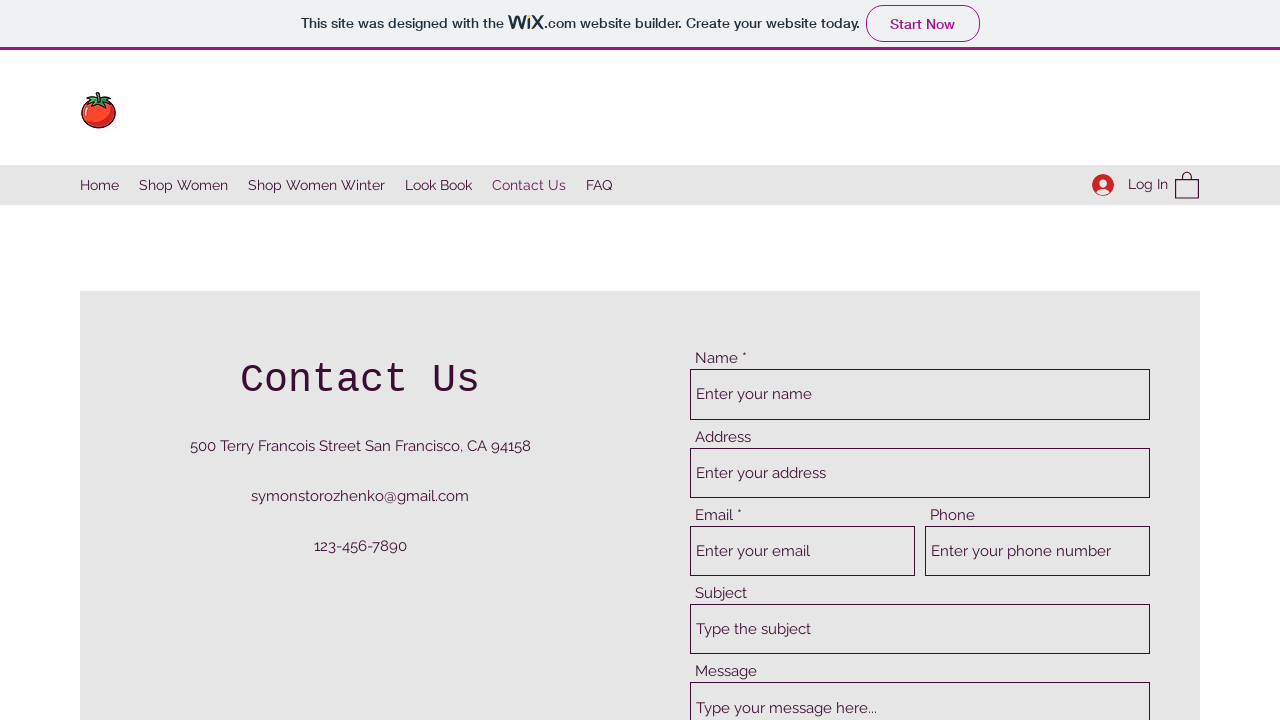

Filled name field with 'Ali' on internal:attr=[placeholder="Enter your name"i]
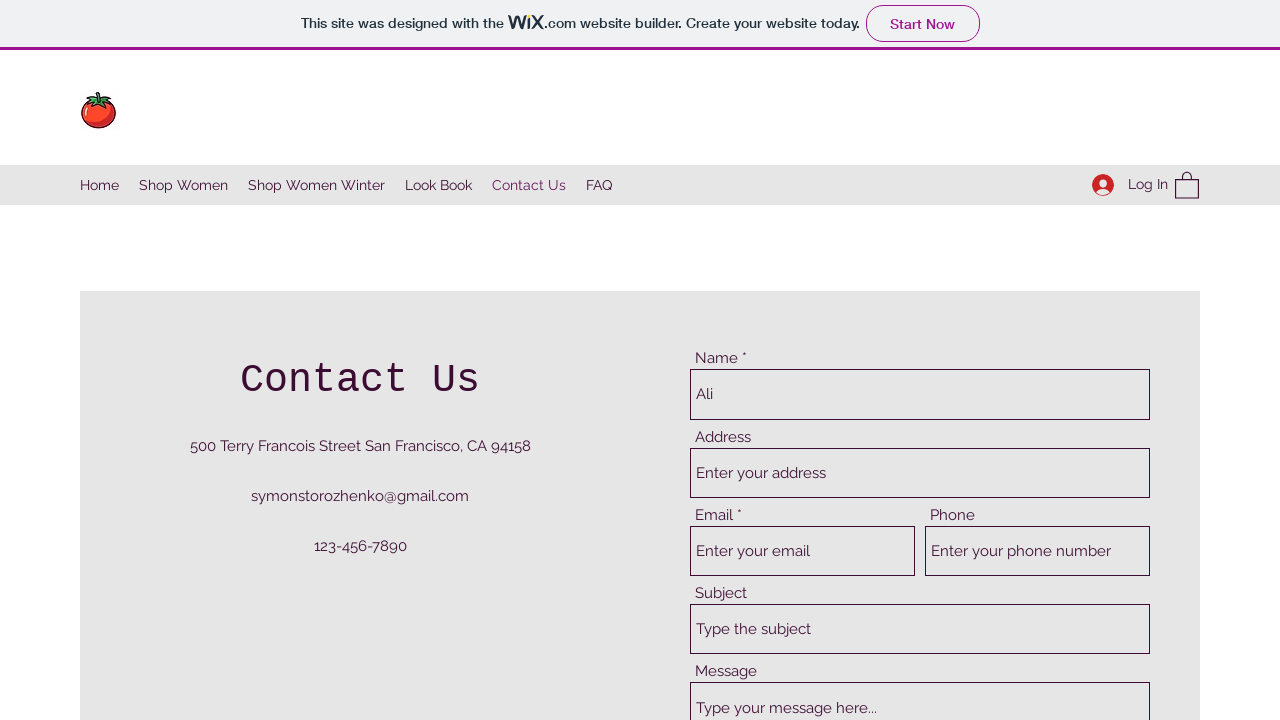

Pressed Tab to move to next field on internal:attr=[placeholder="Enter your name"i]
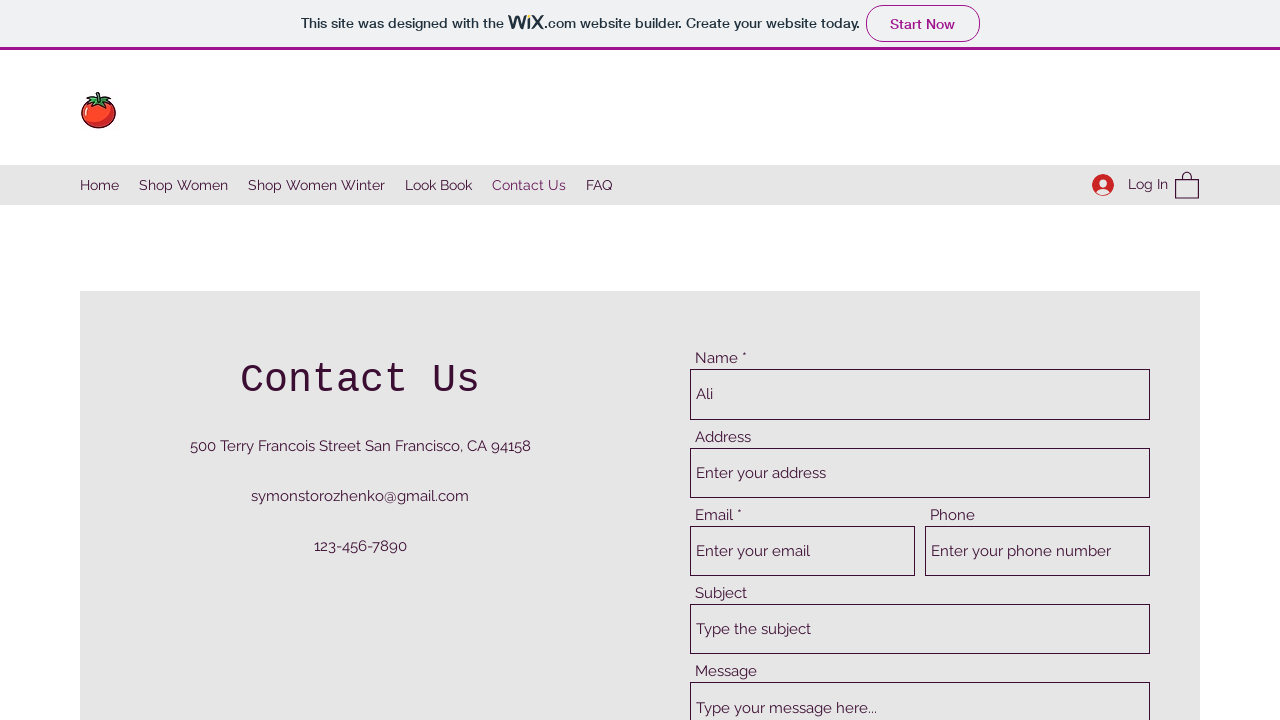

Filled address field with 'ali123@gmail.com' on internal:attr=[placeholder="Enter your address"i]
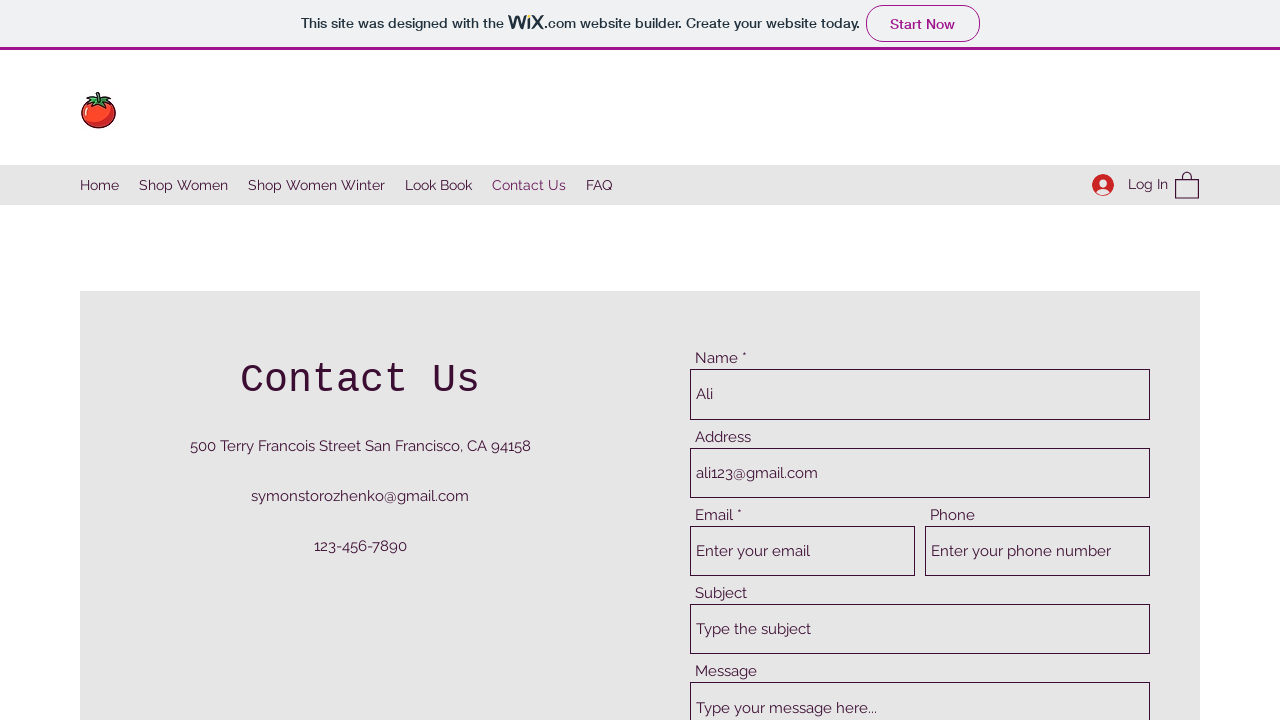

Pressed Tab to move to next field on internal:attr=[placeholder="Enter your address"i]
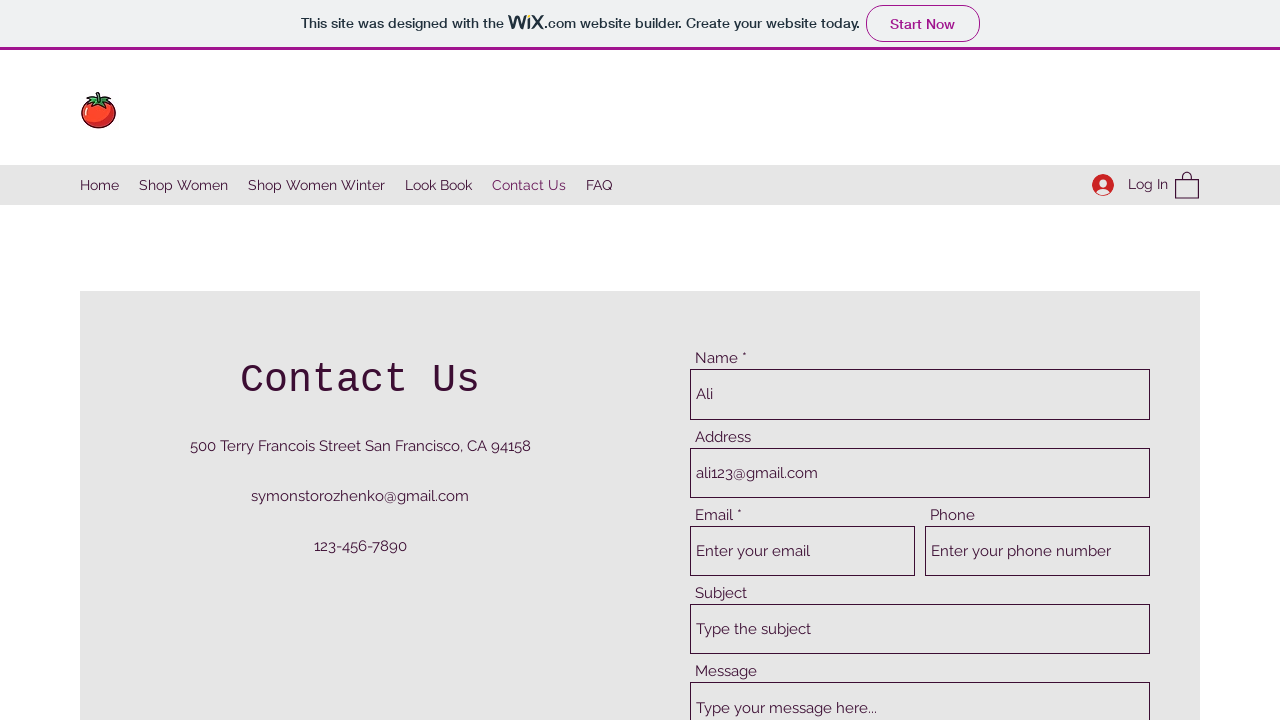

Filled email field with 'ali123@gmail.com' on internal:attr=[placeholder="Enter your email"i]
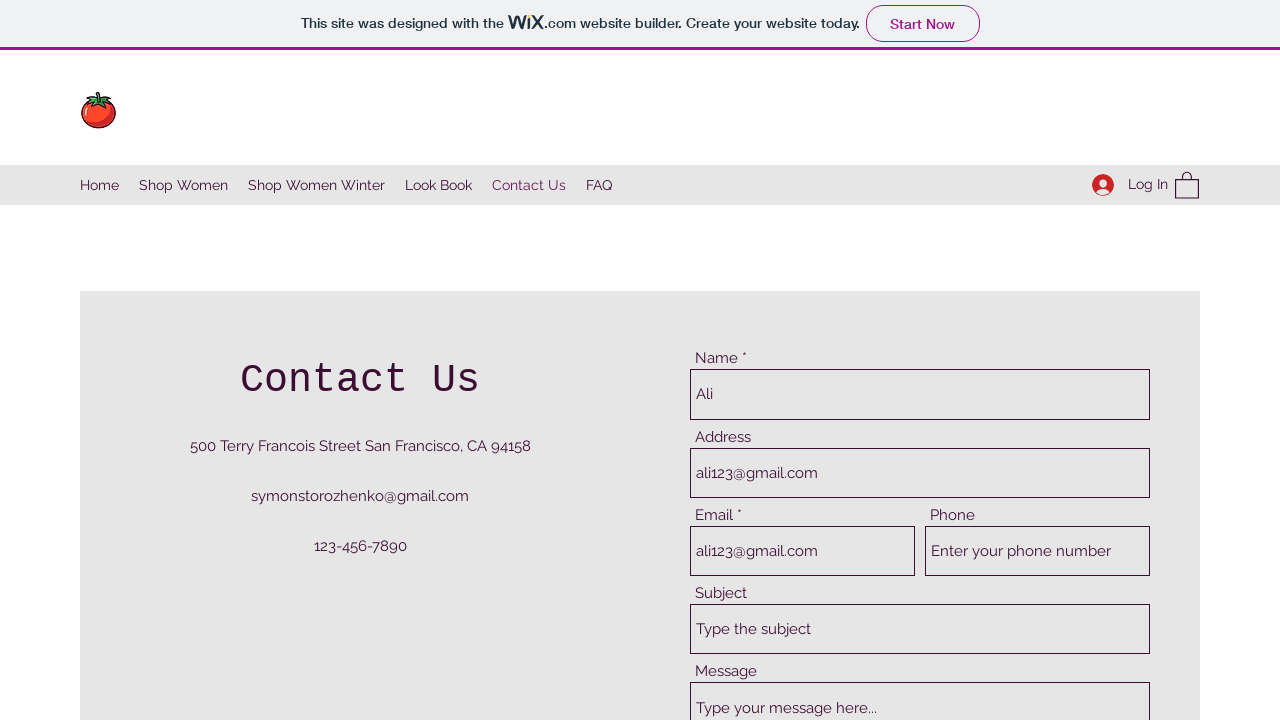

Clicked on address field to correct it at (920, 473) on internal:attr=[placeholder="Enter your address"i]
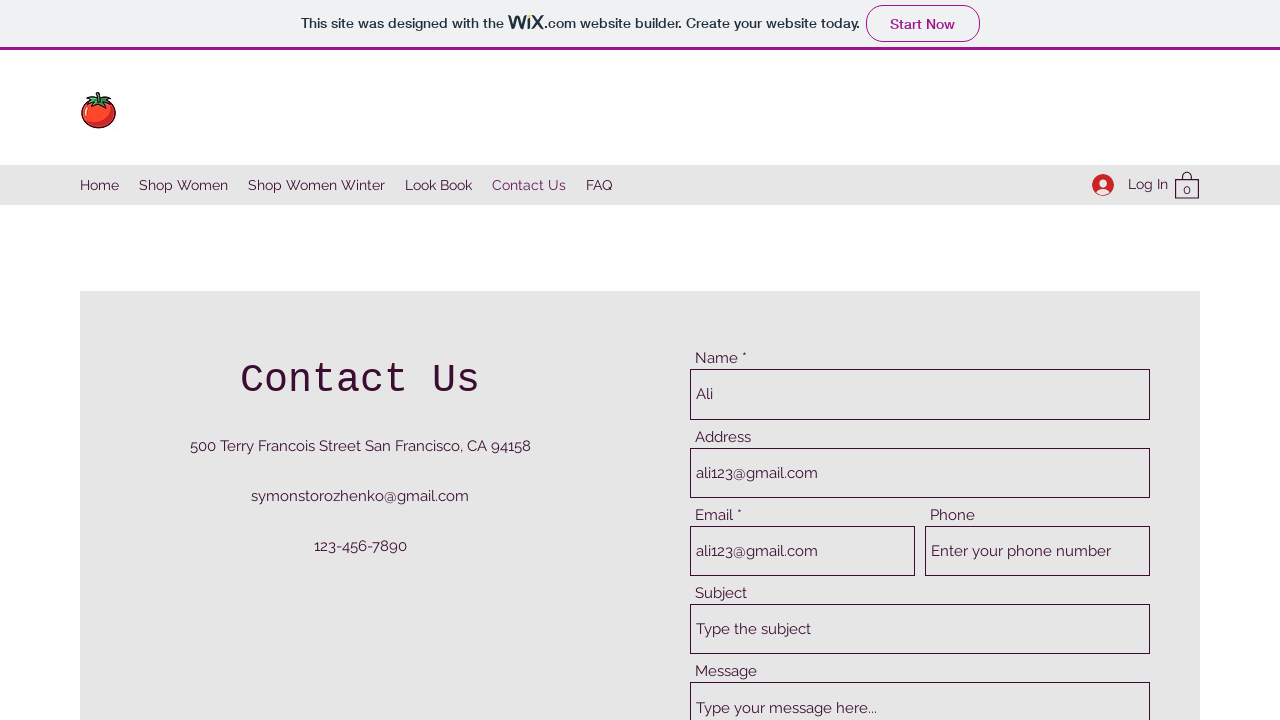

Corrected address field with '12str 77 address' on internal:attr=[placeholder="Enter your address"i]
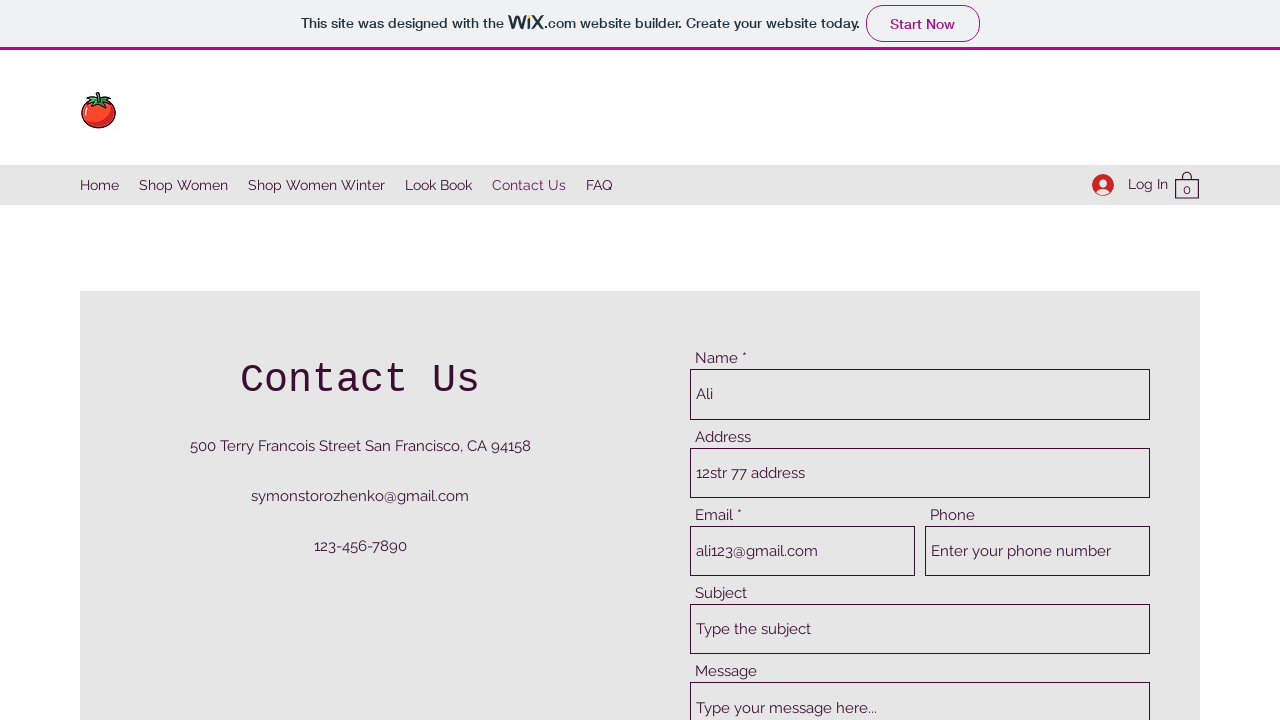

Clicked on phone number field at (1038, 551) on internal:attr=[placeholder="Enter your phone number"i]
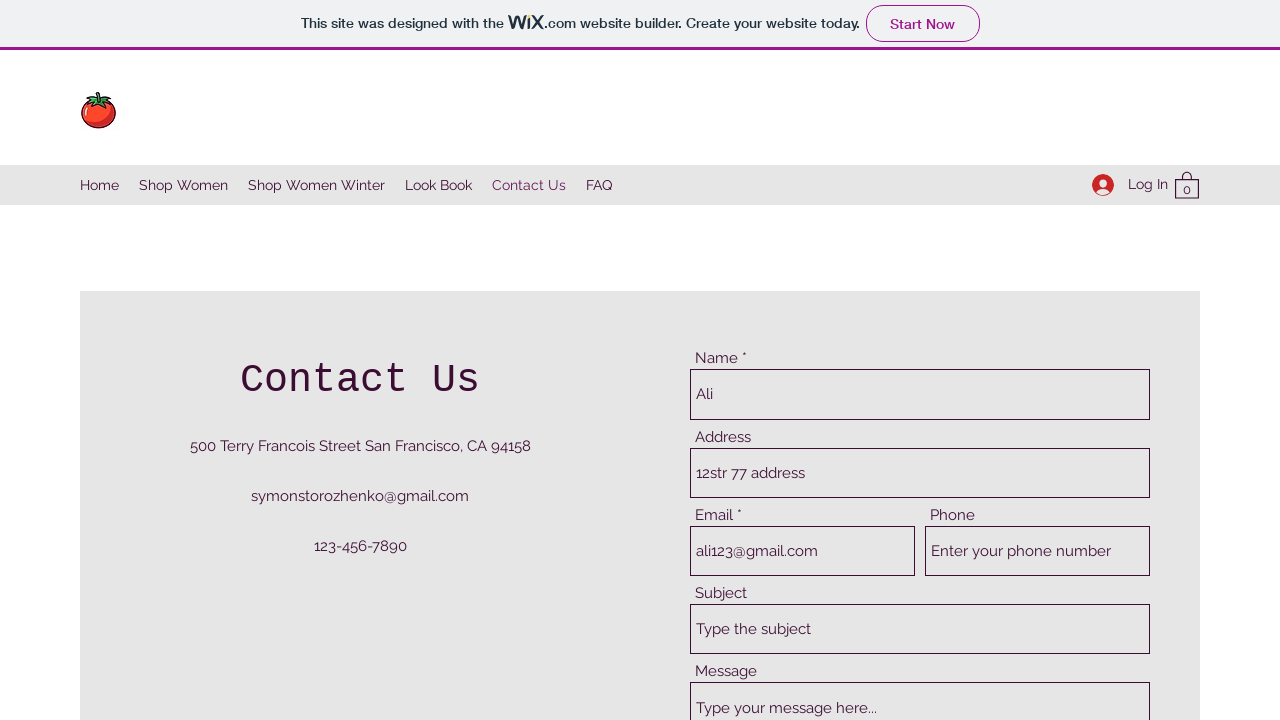

Filled phone number field with '12345887654' on internal:attr=[placeholder="Enter your phone number"i]
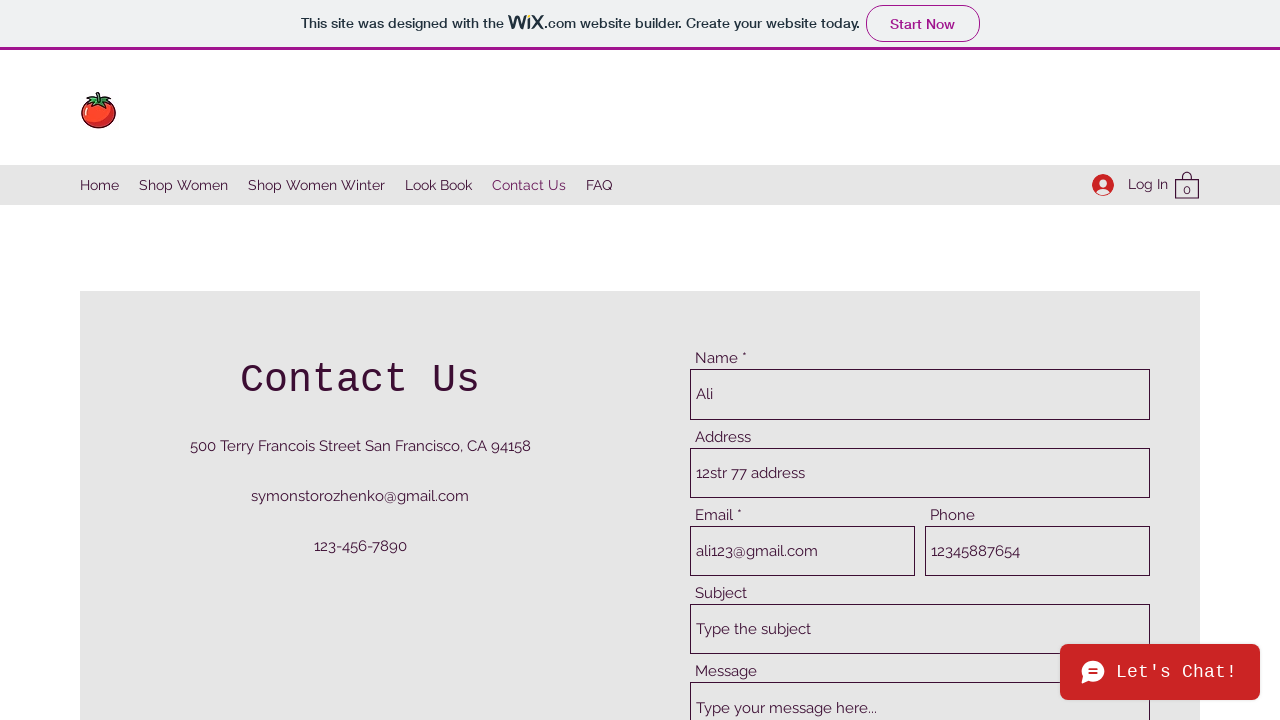

Clicked on subject field at (920, 629) on internal:attr=[placeholder="Type the subject"i]
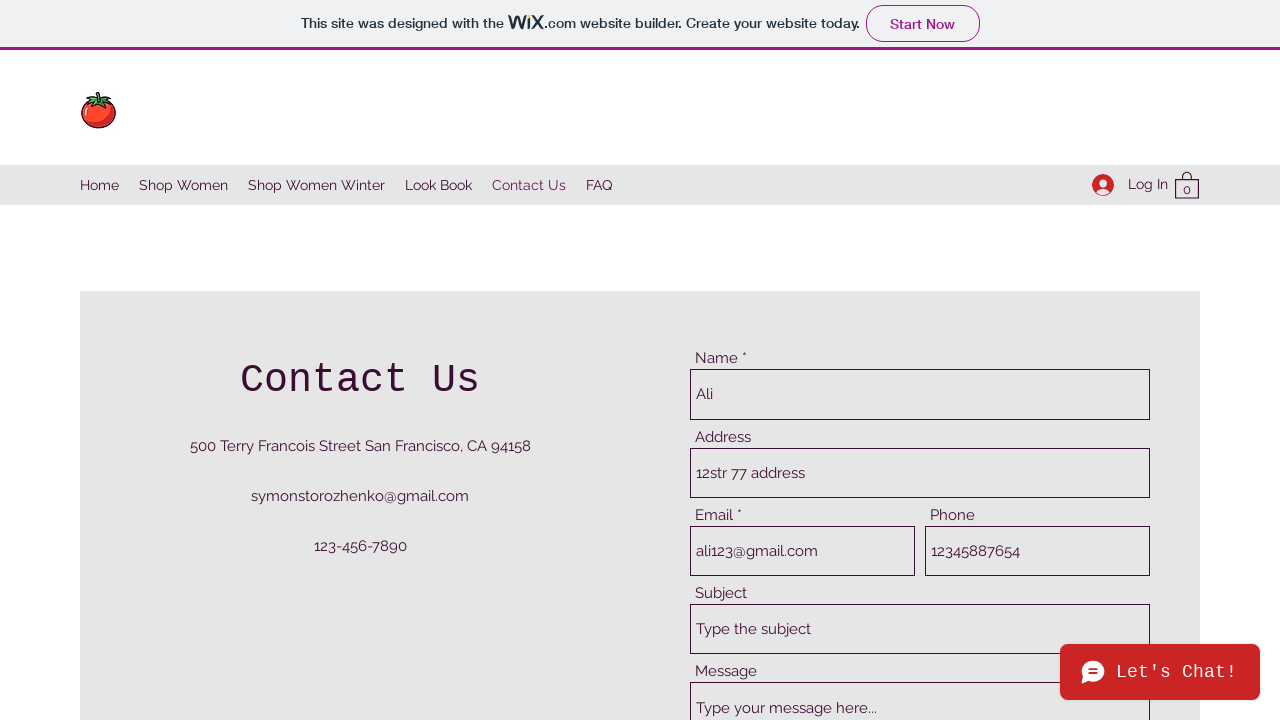

Filled subject field with 'dummy subject' on internal:attr=[placeholder="Type the subject"i]
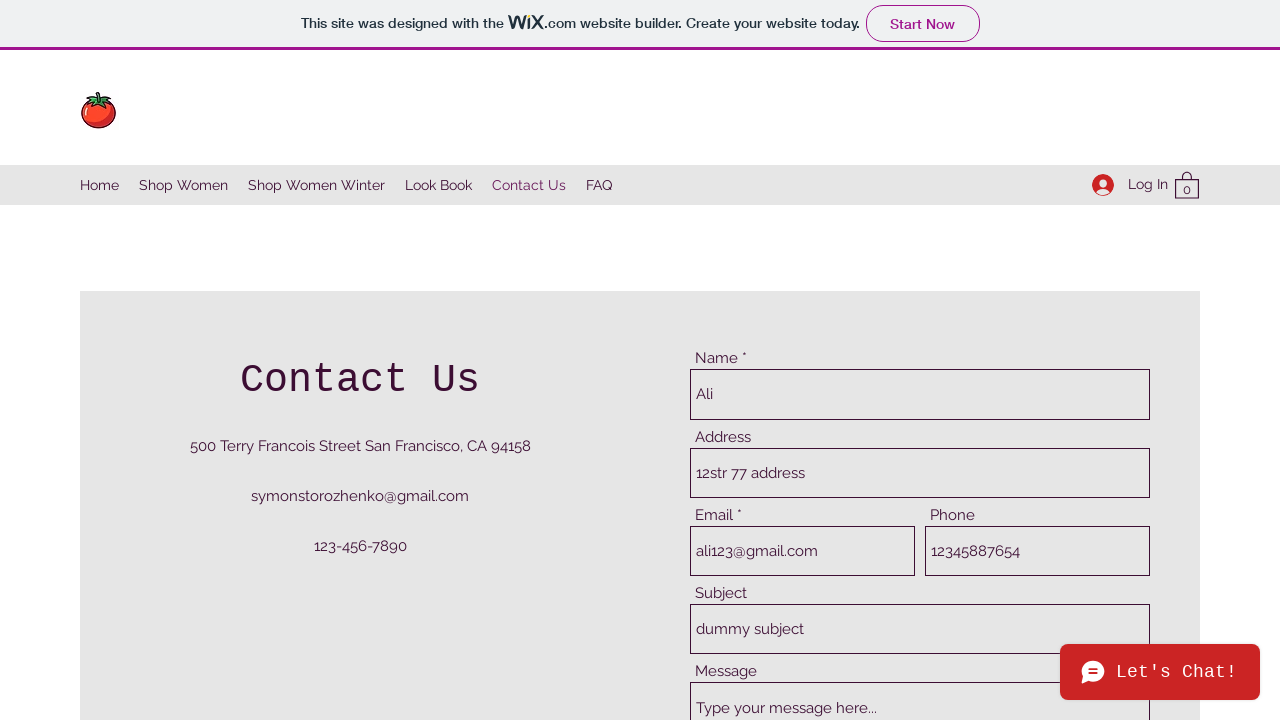

Clicked on message field at (920, 658) on internal:attr=[placeholder="Type your message here..."i]
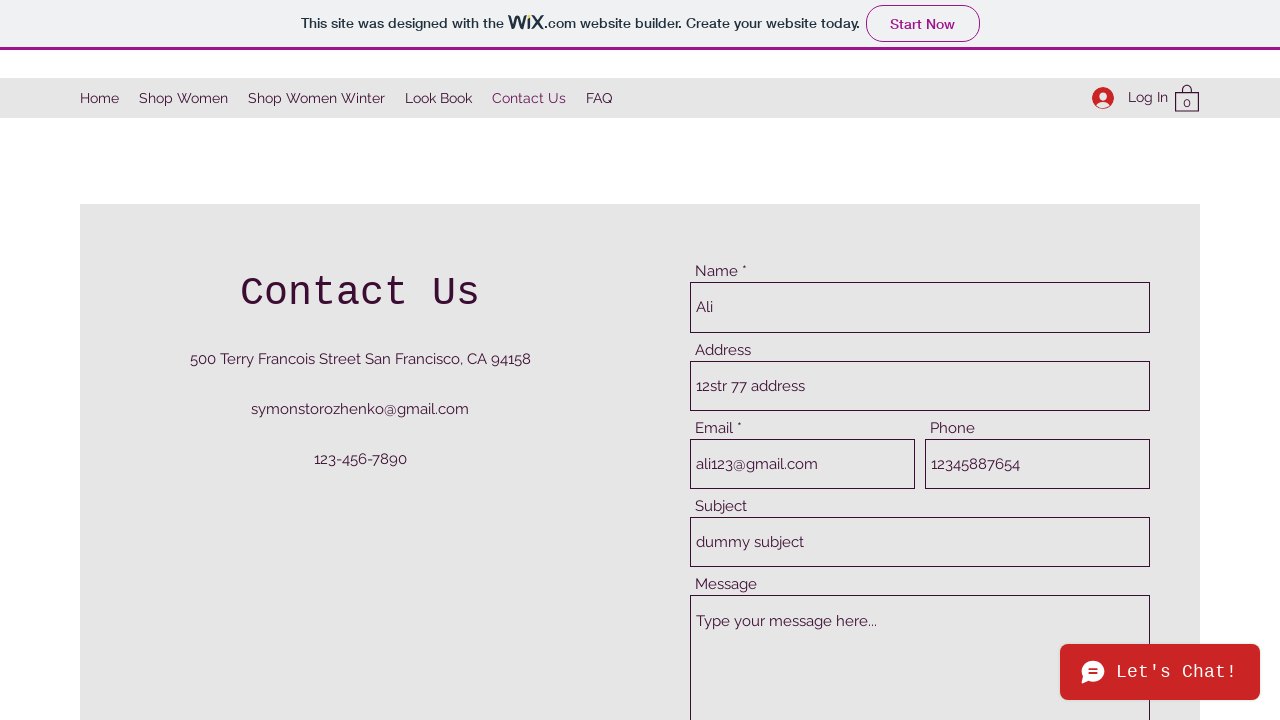

Filled message field with 'here is a message' on internal:attr=[placeholder="Type your message here..."i]
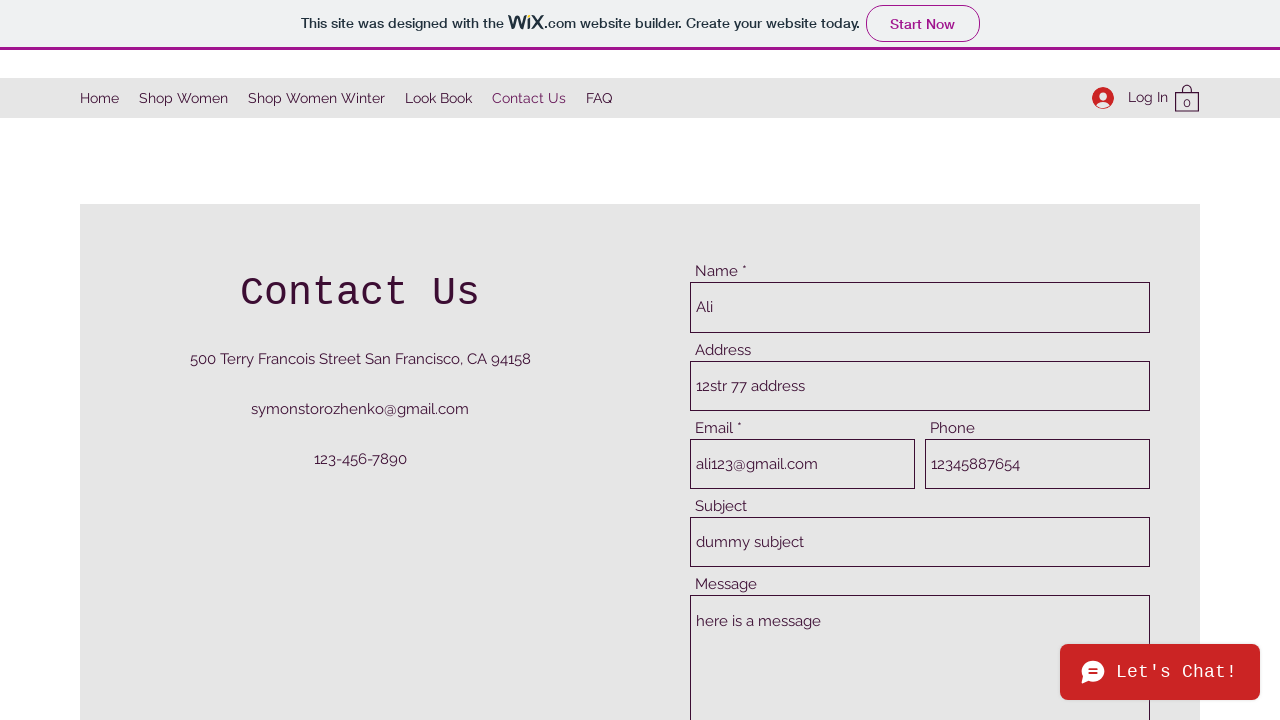

Clicked submit button to submit the contact form at (1079, 360) on internal:testid=[data-testid="buttonElement"s]
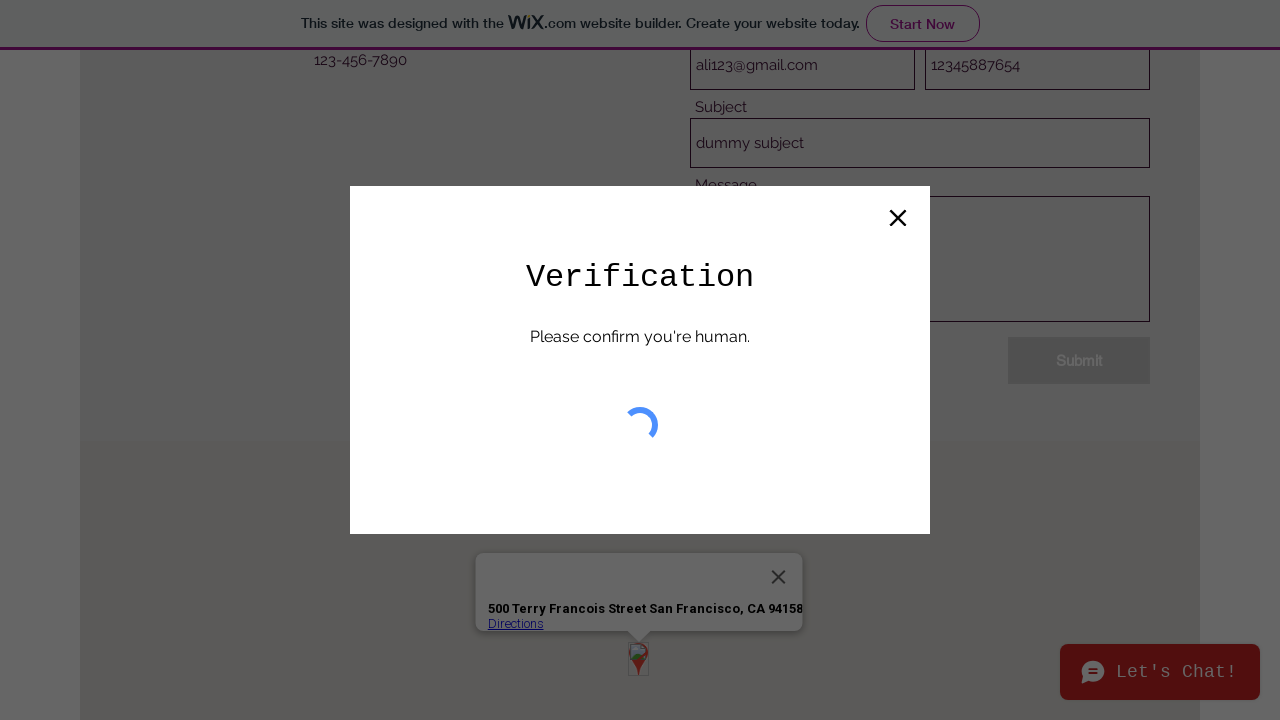

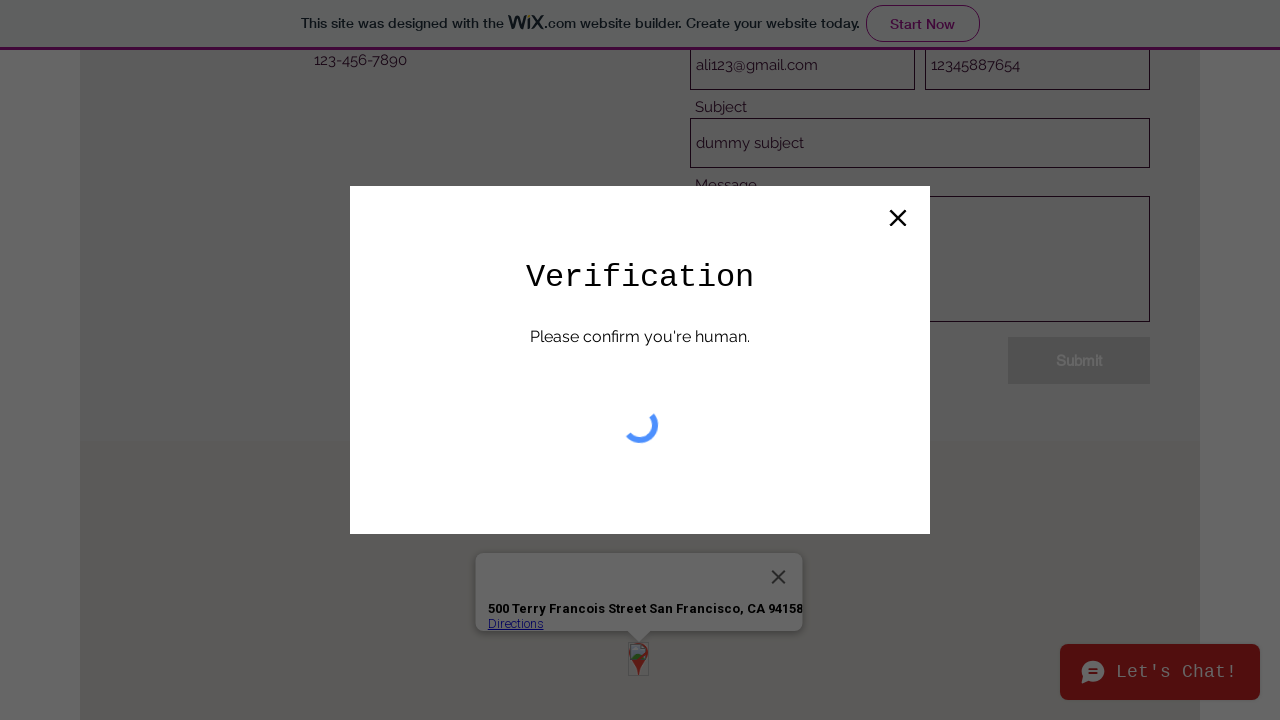